Tests the mortgage calculator by scrolling to the form, clearing and entering a home value, and selecting a start month from a dropdown

Starting URL: https://www.mortgagecalculator.org

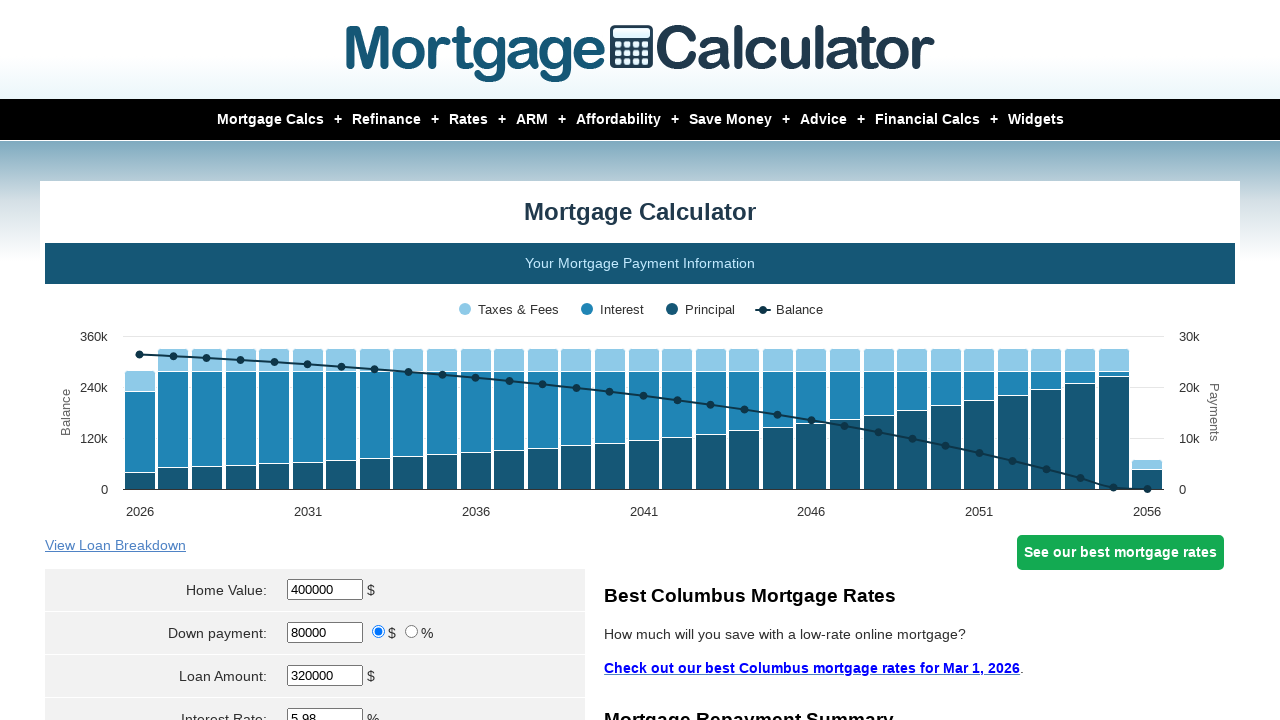

Scrolled down 450px to view loan section
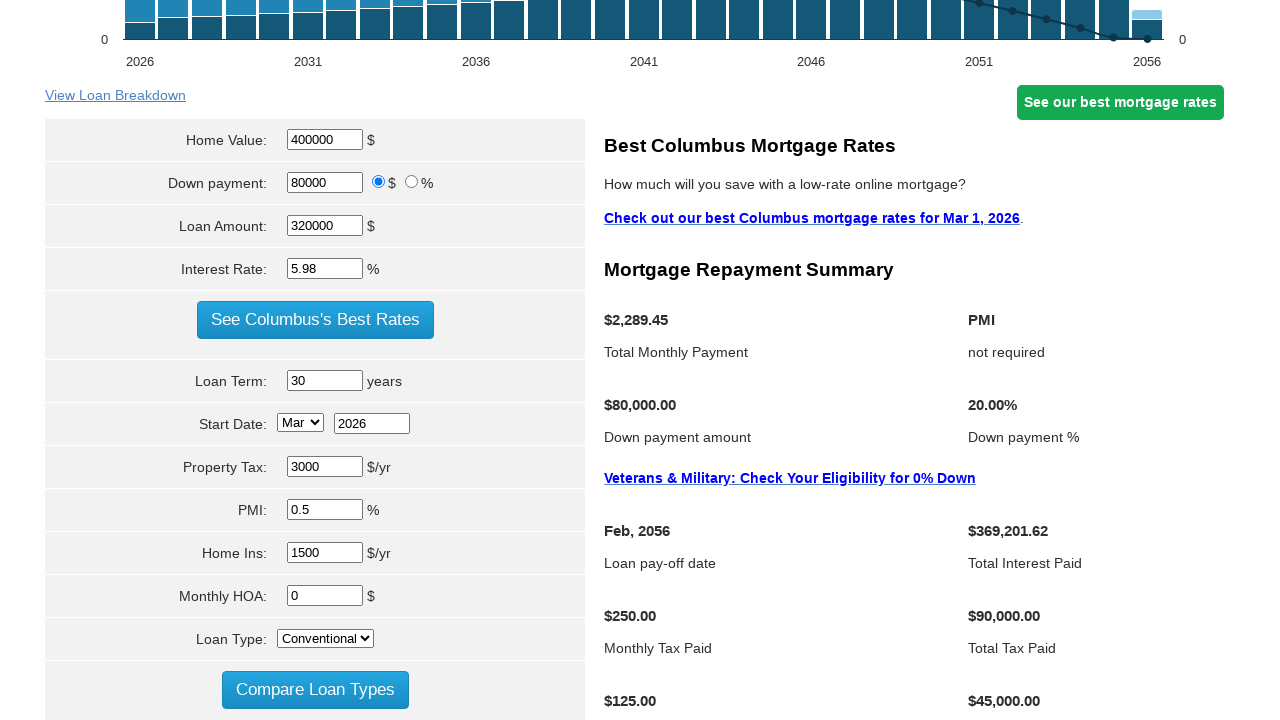

Located home value input field
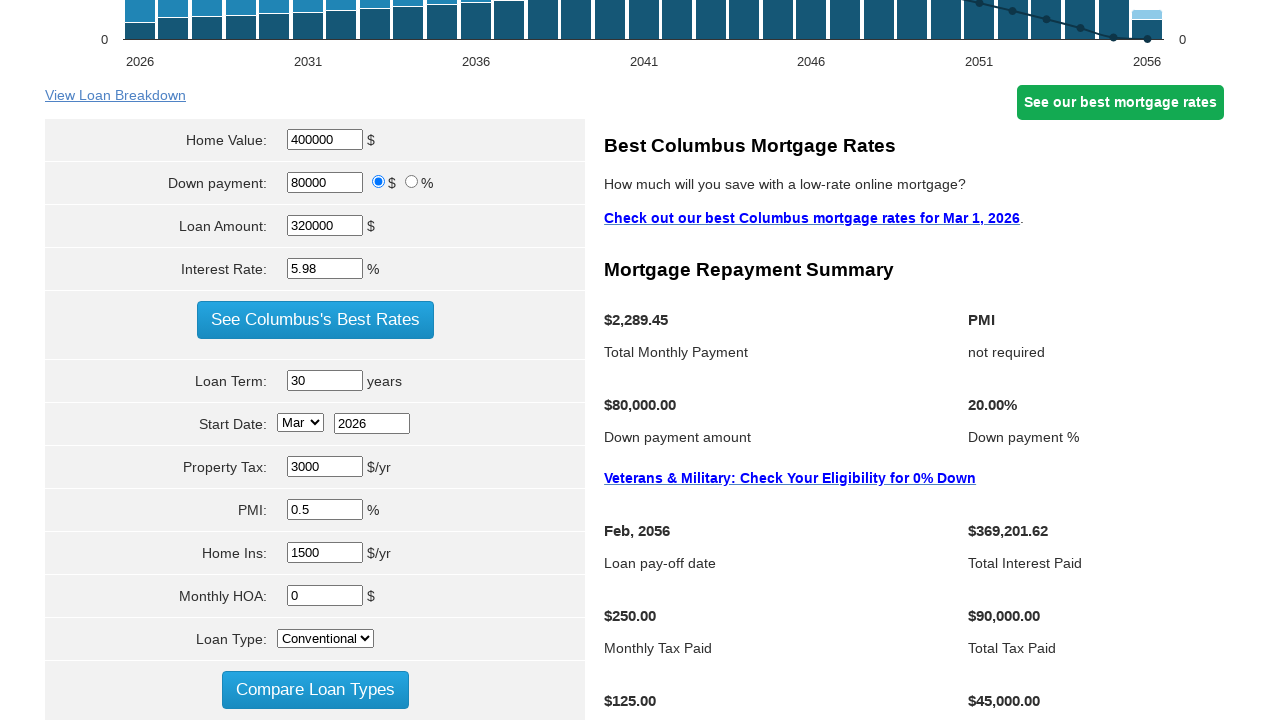

Cleared existing home value on input[name*='homevalue']
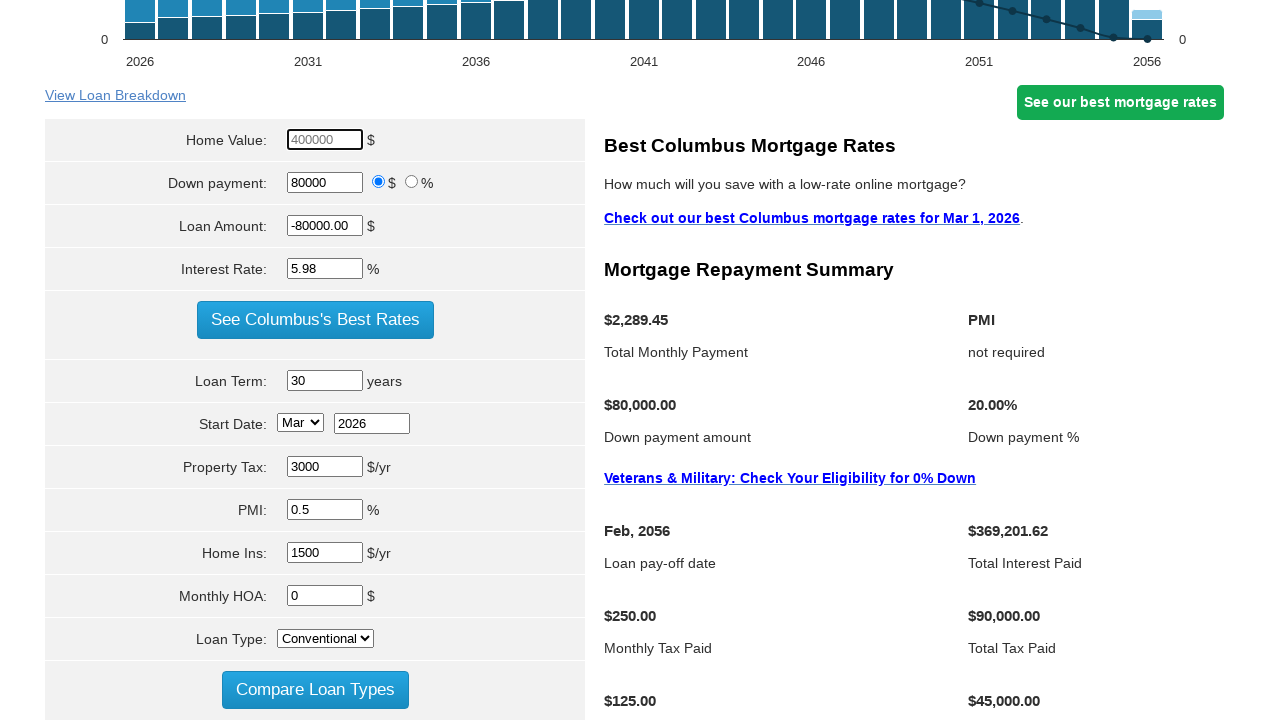

Entered home value of 350000 on input[name*='homevalue']
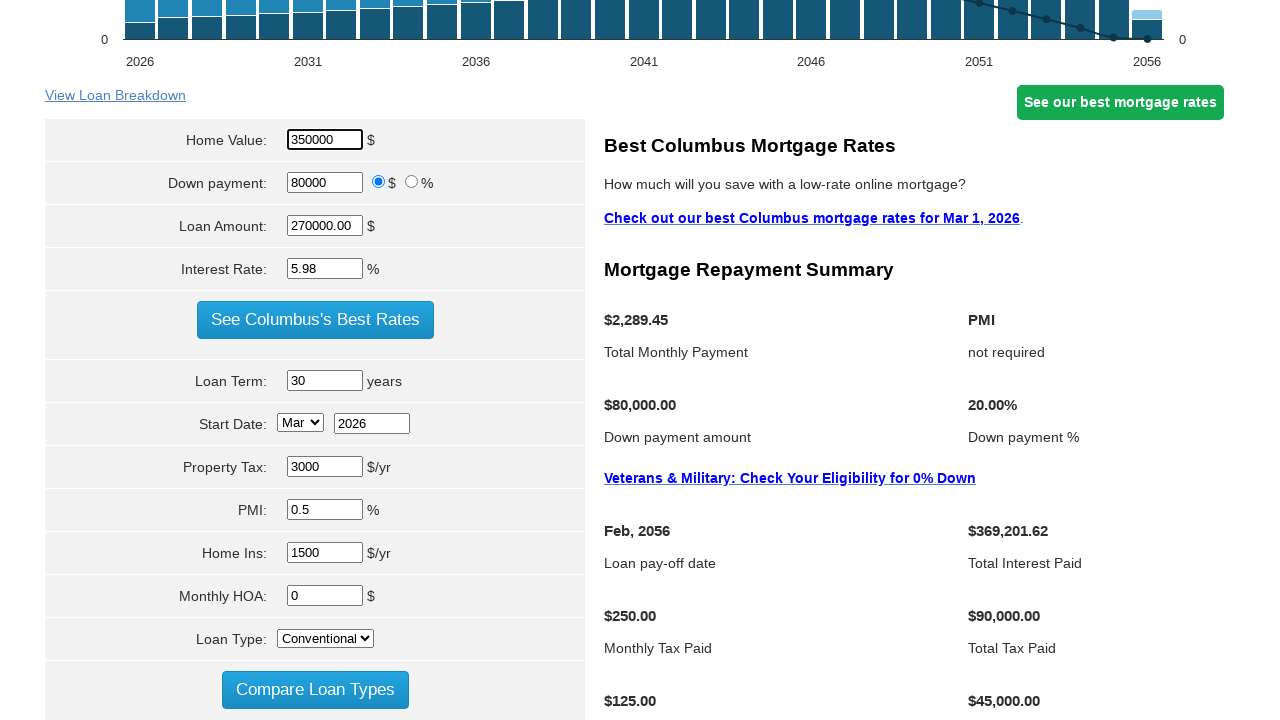

Selected January (index 0) from start month dropdown on select[name*='start_month']
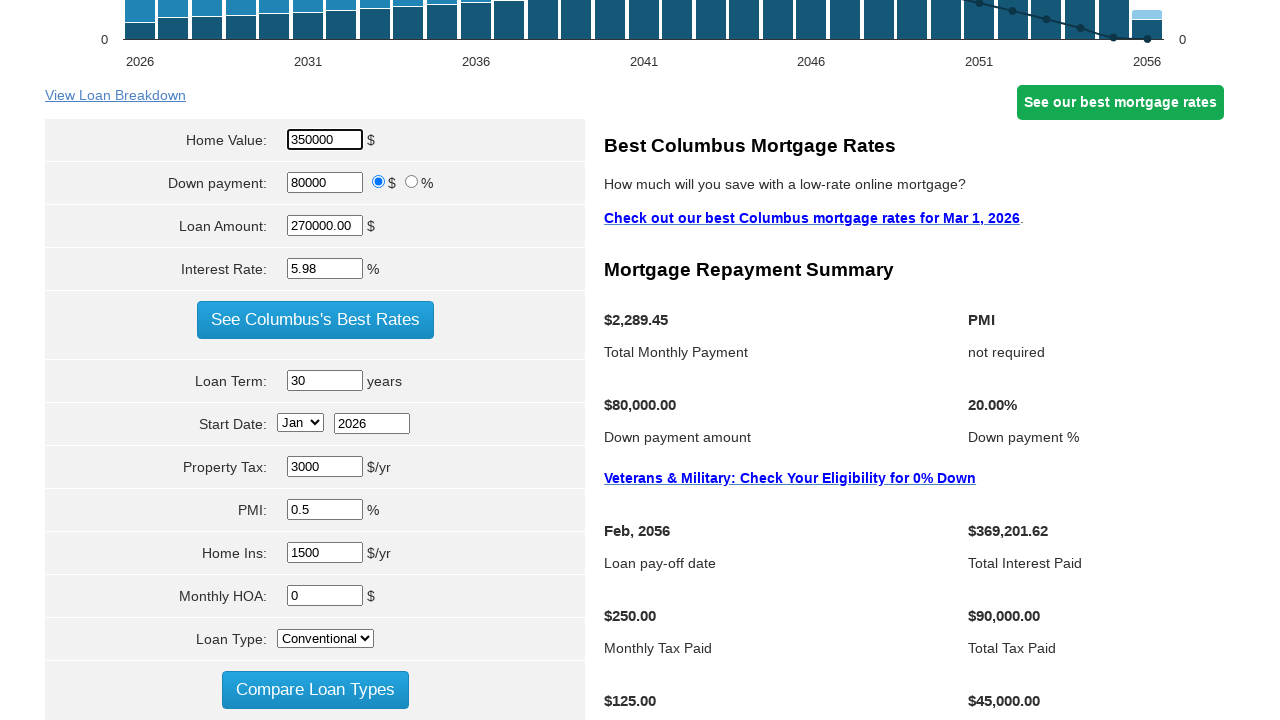

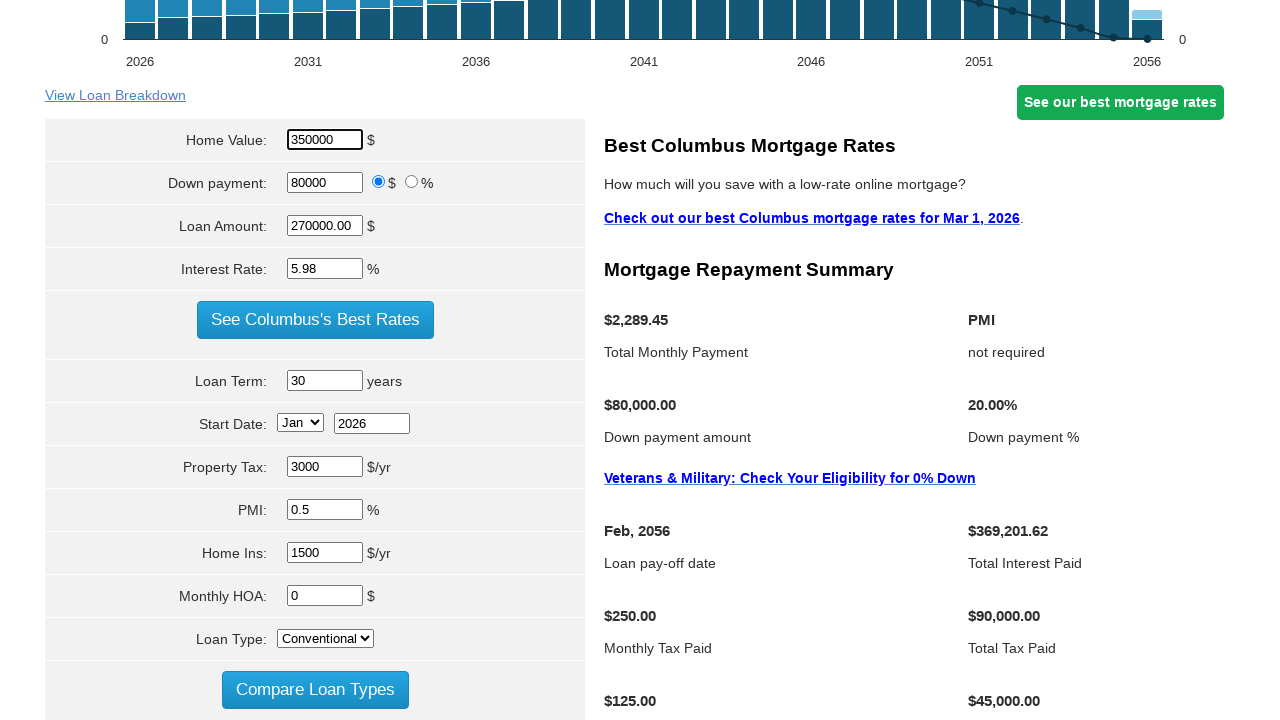